Navigates through multiple Mastercard Mexico pages (sitemap, find a card, and credit cards pages) to verify they load successfully.

Starting URL: https://www.mastercard.com.mx/es-mx/sitemap.html

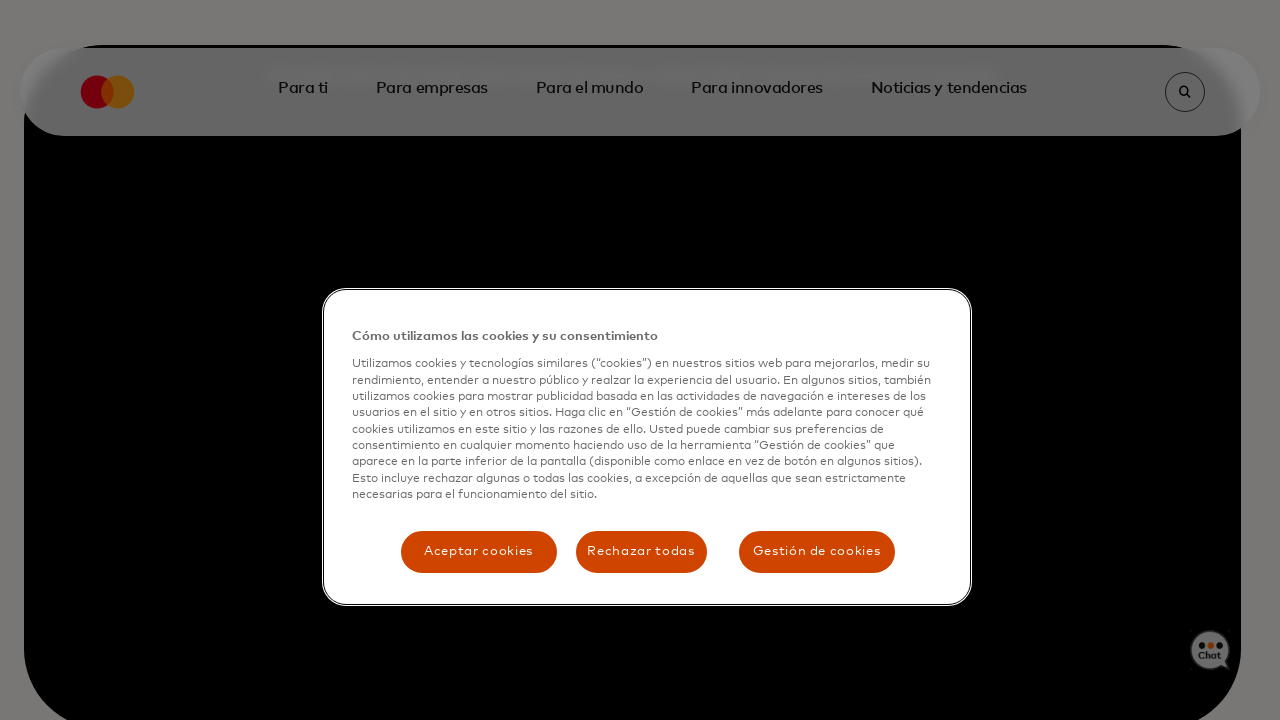

Sitemap page loaded and DOM content initialized
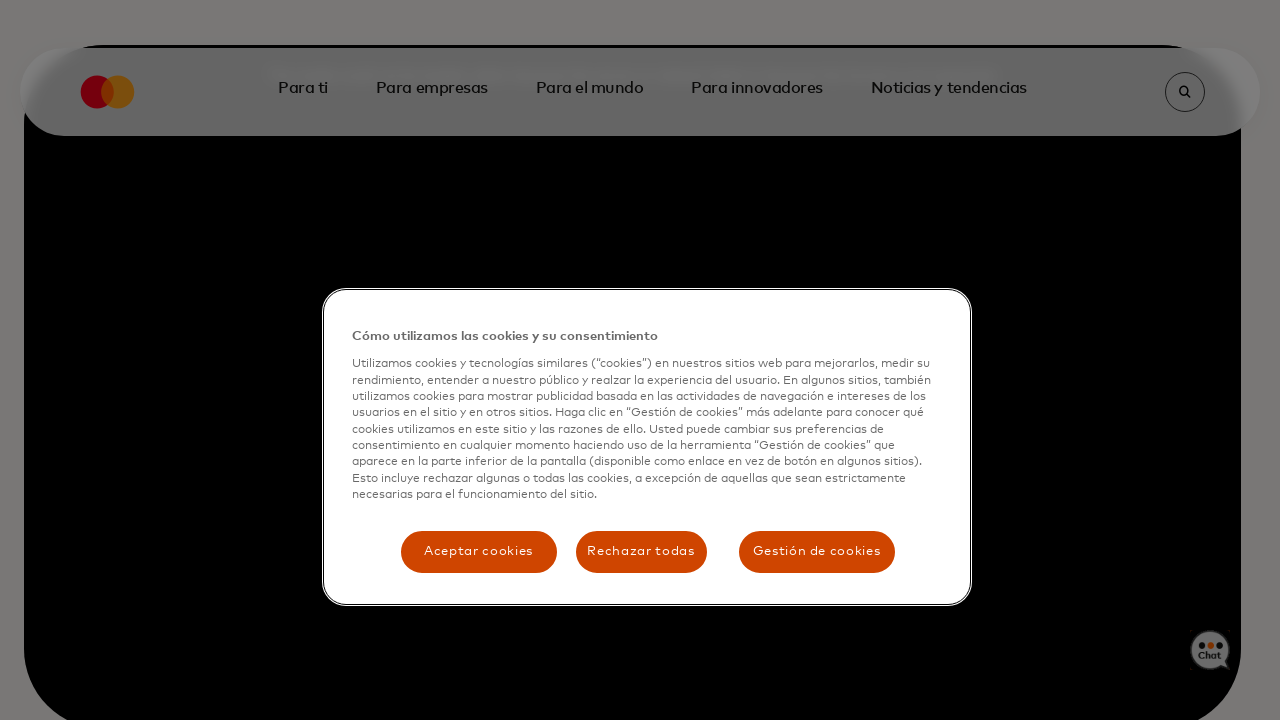

Navigated to 'Find a Card' page
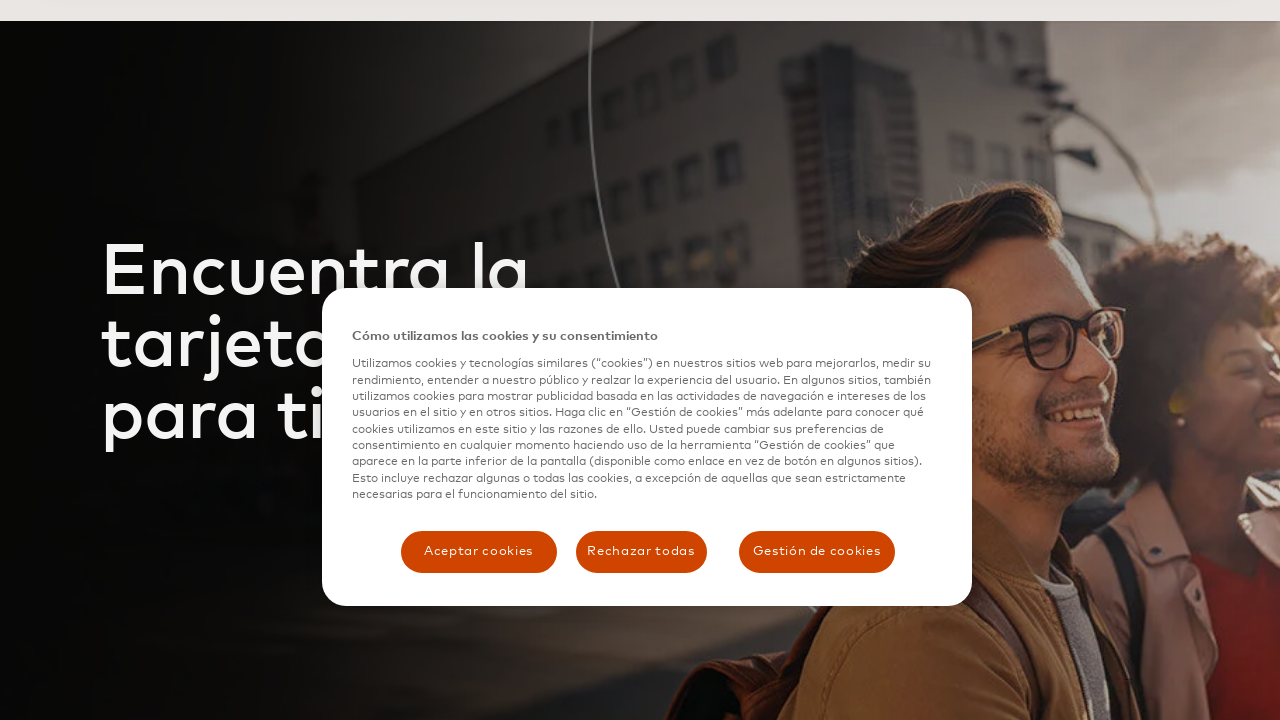

Find a Card page loaded and DOM content initialized
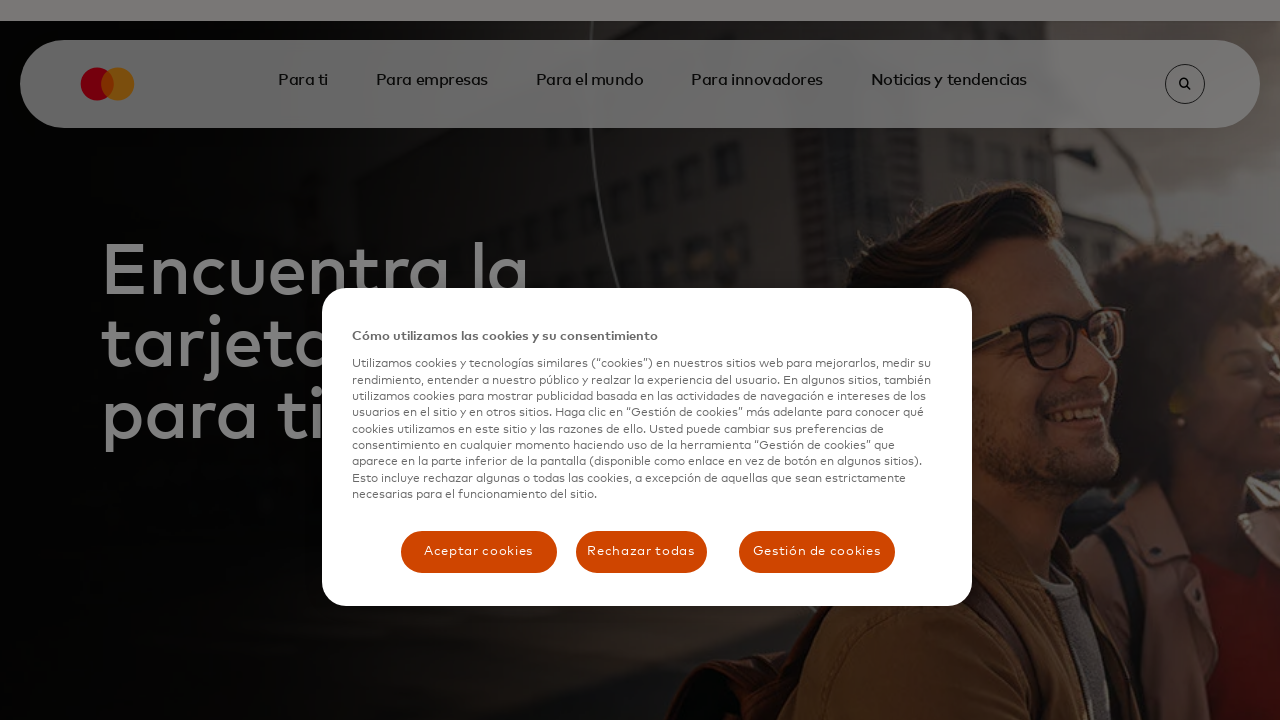

Navigated to Credit Cards page
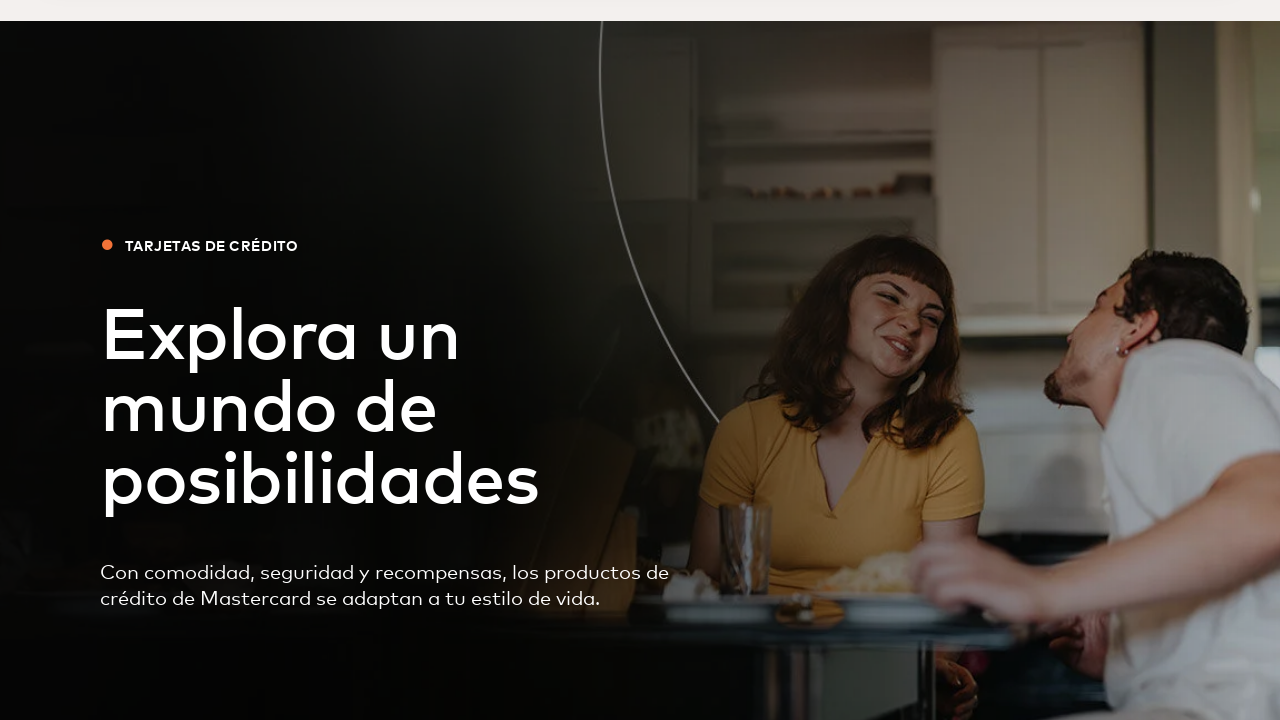

Credit Cards page loaded and DOM content initialized
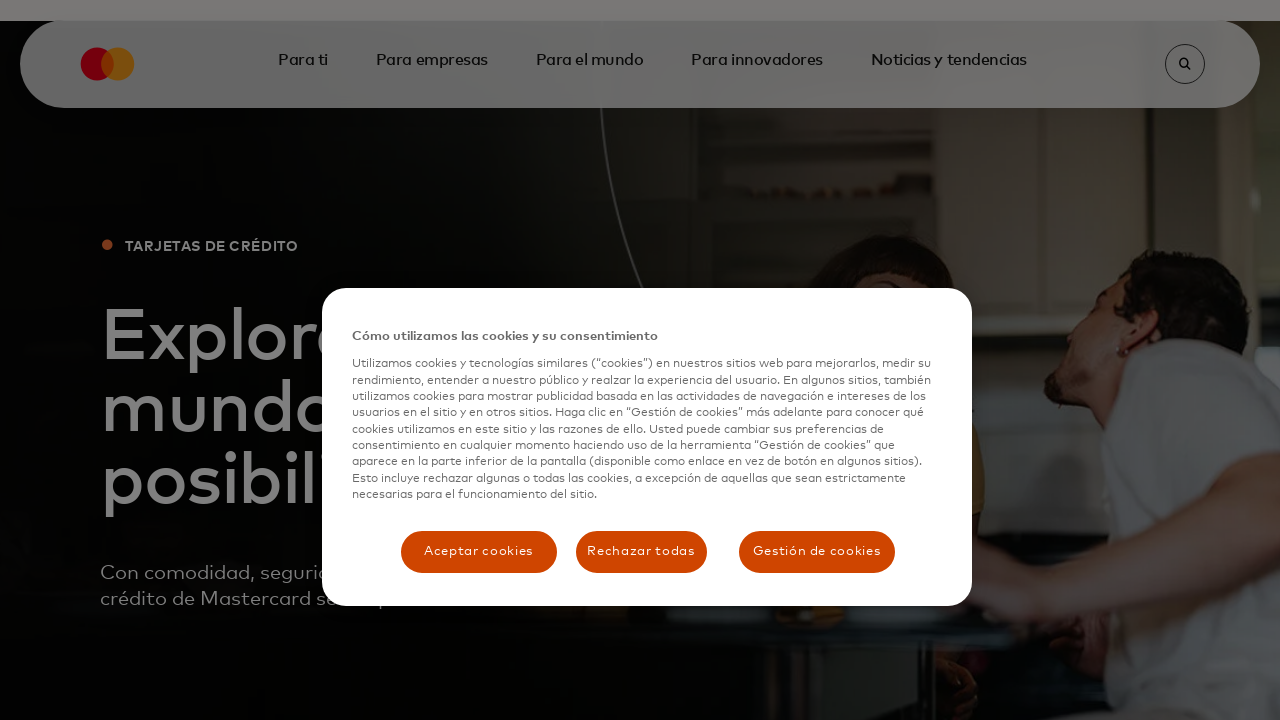

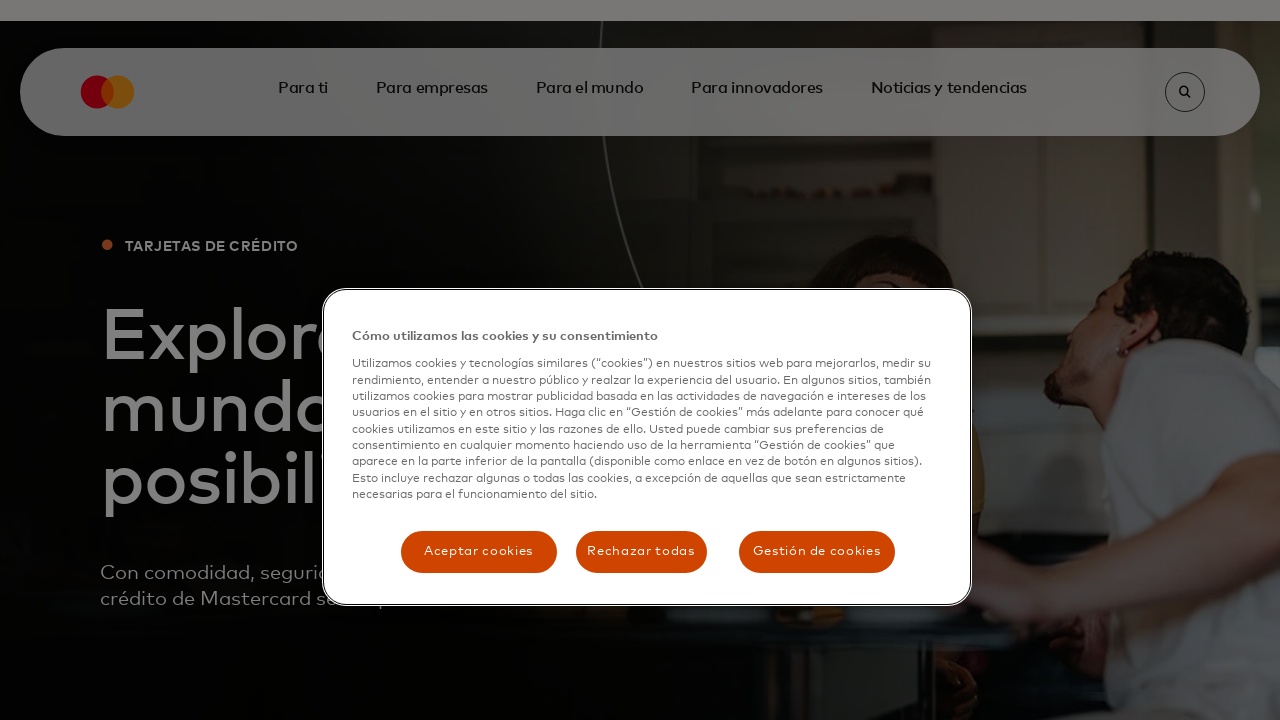